Fills out a simple form with personal information (first name, last name, city, country) and submits it using JavaScript execution

Starting URL: http://suninjuly.github.io/simple_form_find_task.html

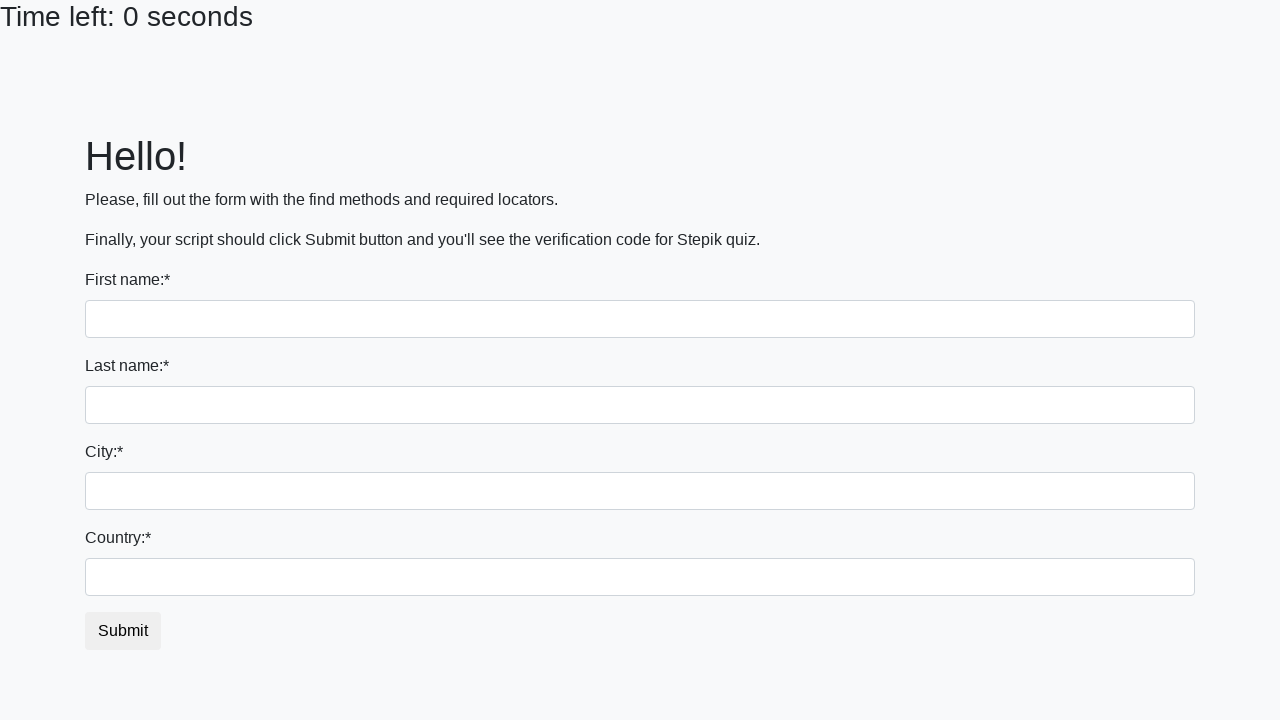

Navigated to simple form page
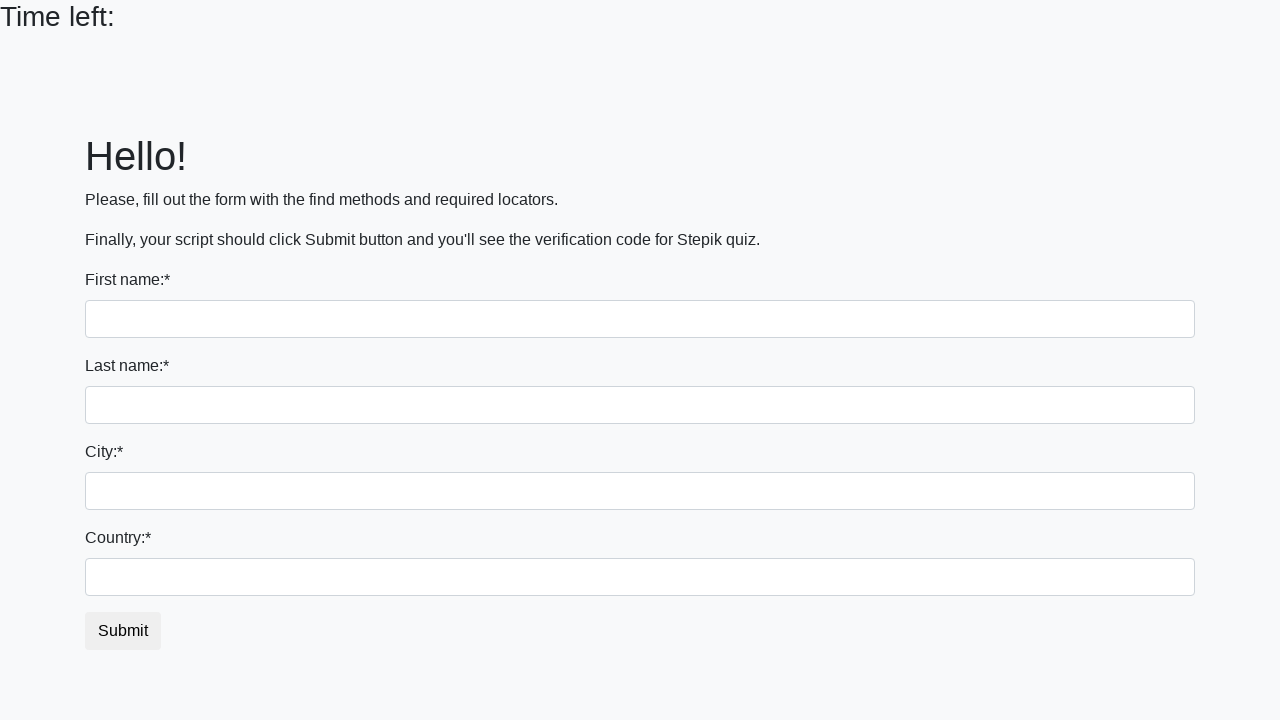

Filled first name field with 'Dmitrii' using JavaScript
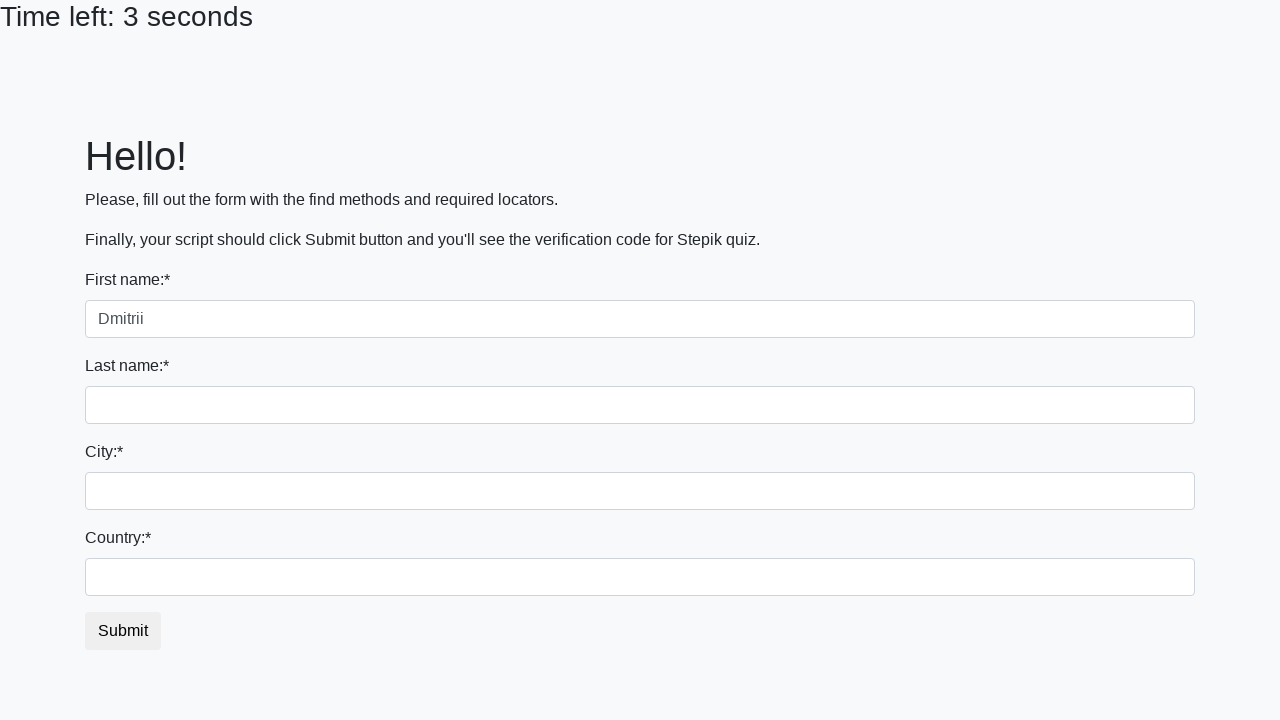

Filled last name field with 'Bessarab' using JavaScript
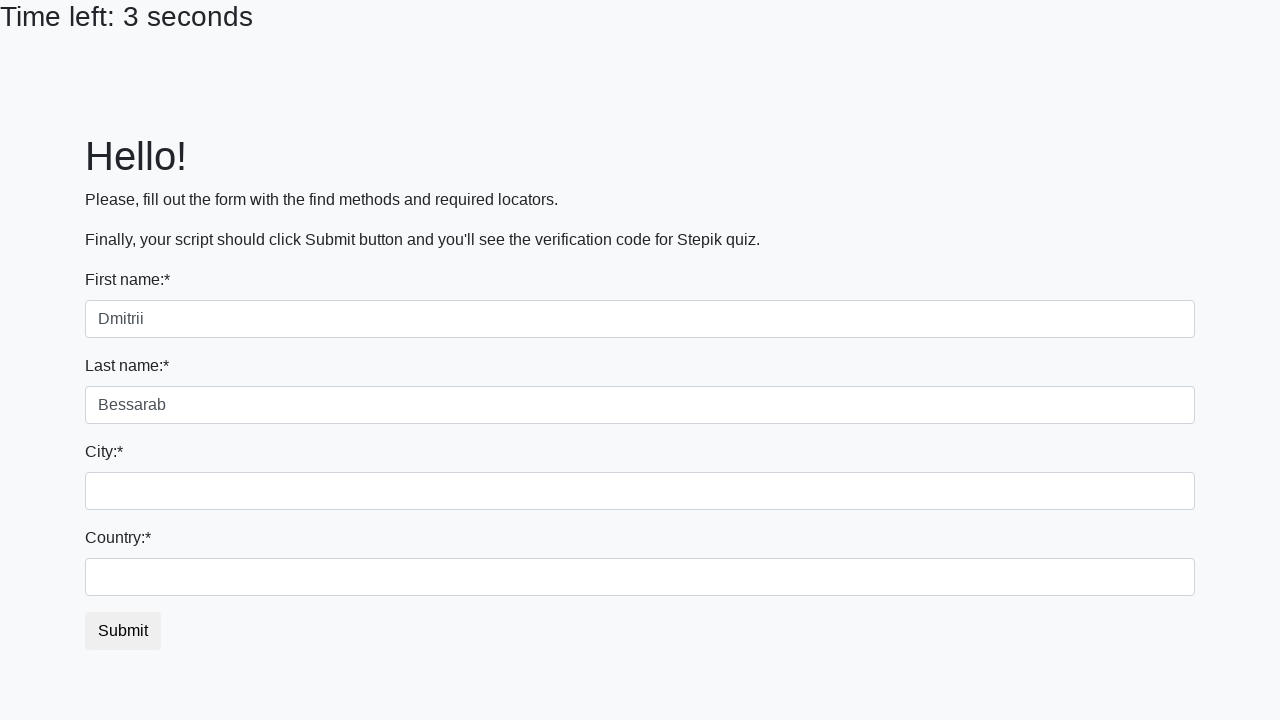

Filled city field with 'Lugano' using JavaScript
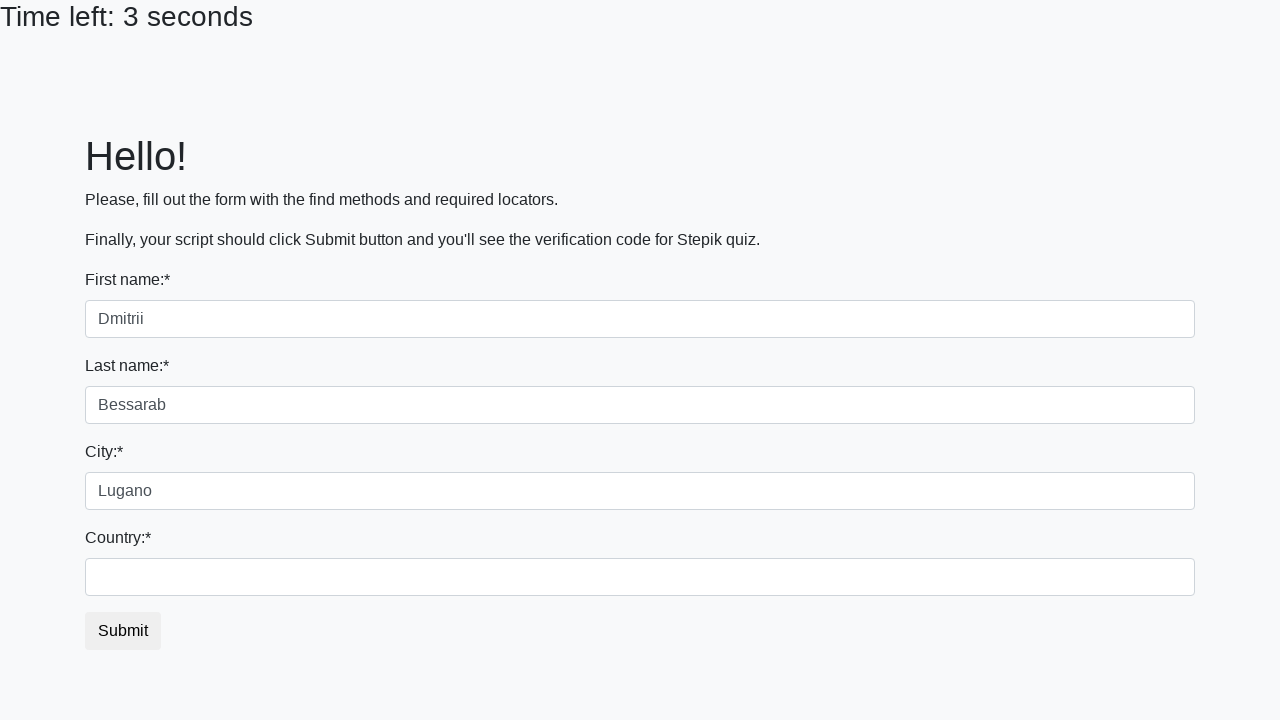

Filled country field with 'Switzerland' using JavaScript
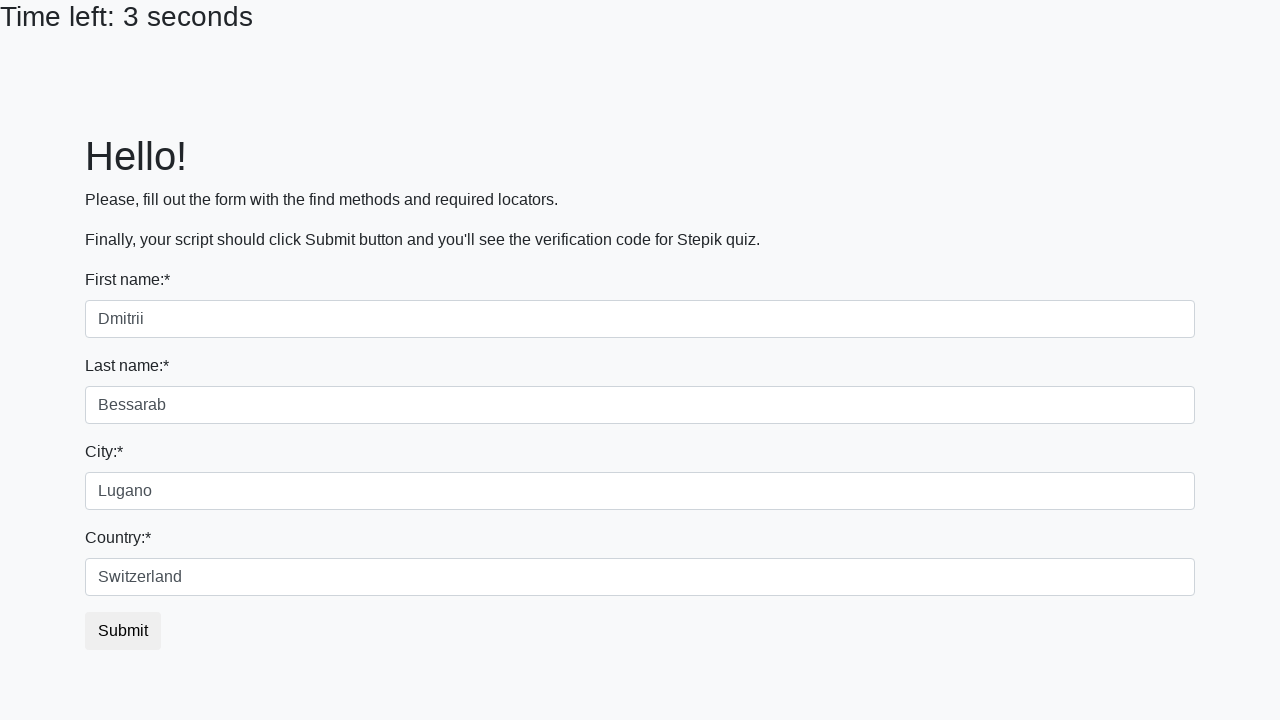

Clicked submit button using JavaScript
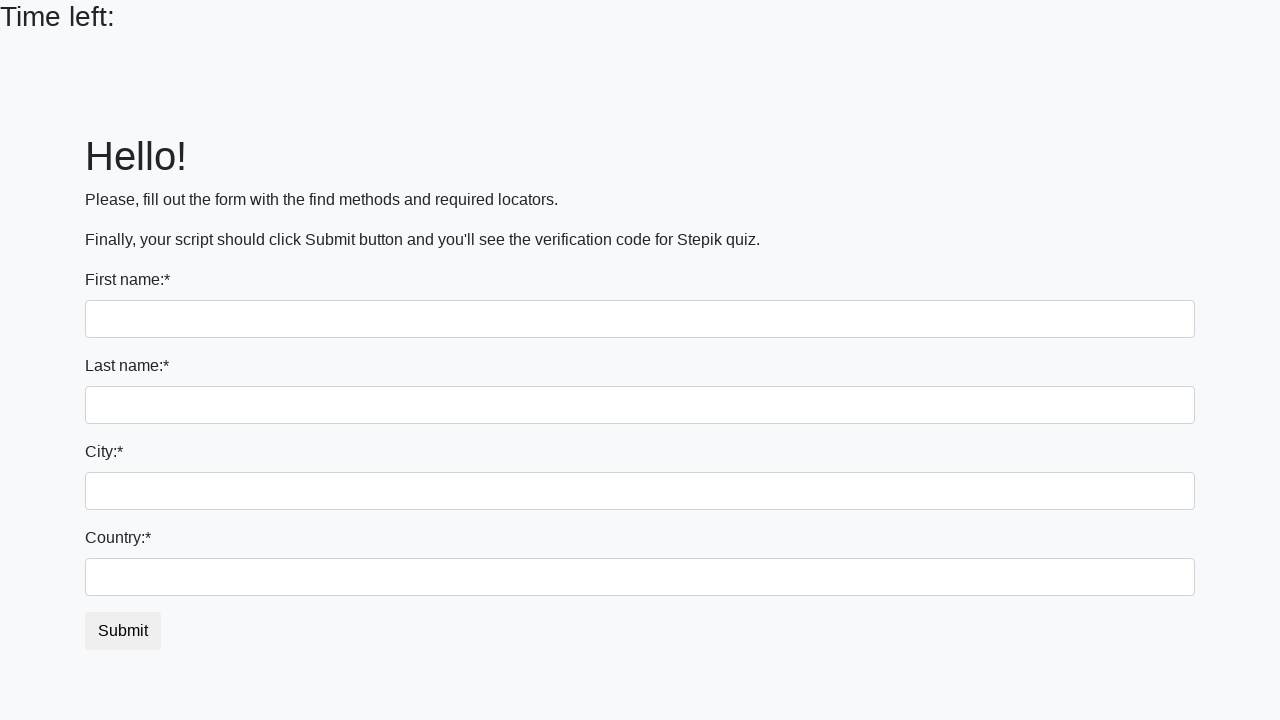

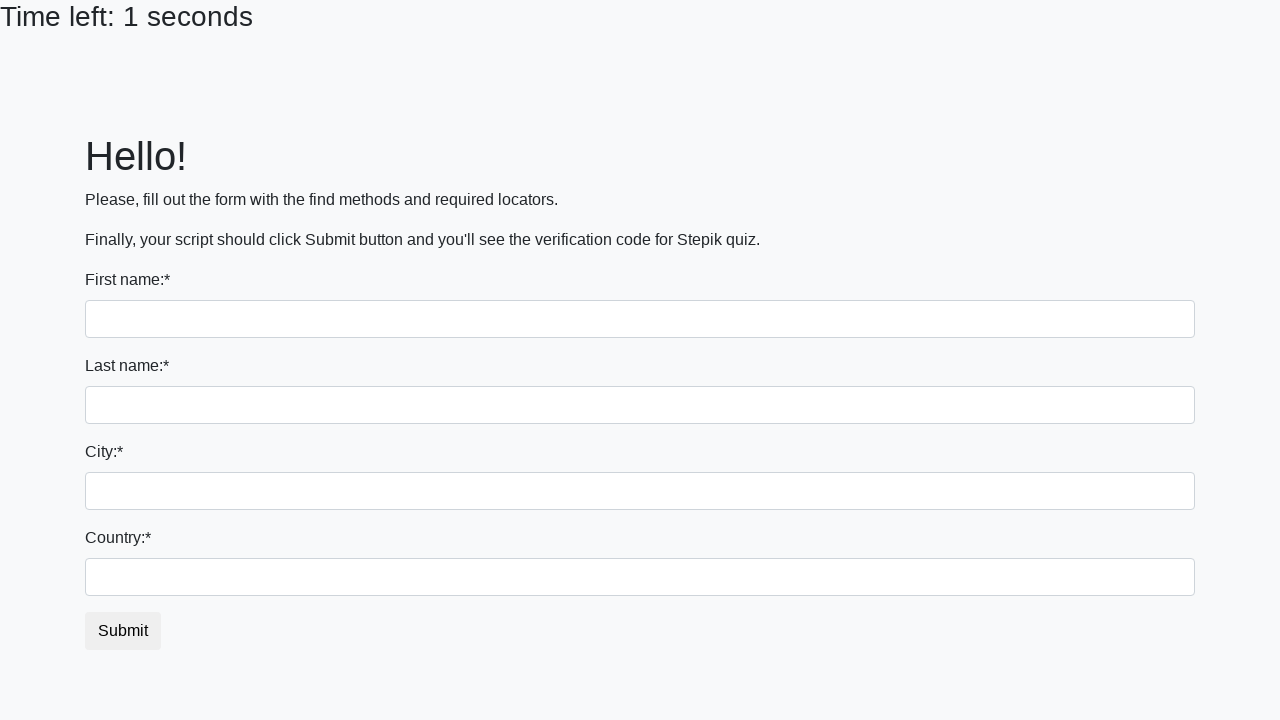